Tests radio button functionality by clicking the "Hockey" radio button and verifying it becomes selected, then checks the state of a "green" radio button

Starting URL: https://practice.cydeo.com/radio_buttons

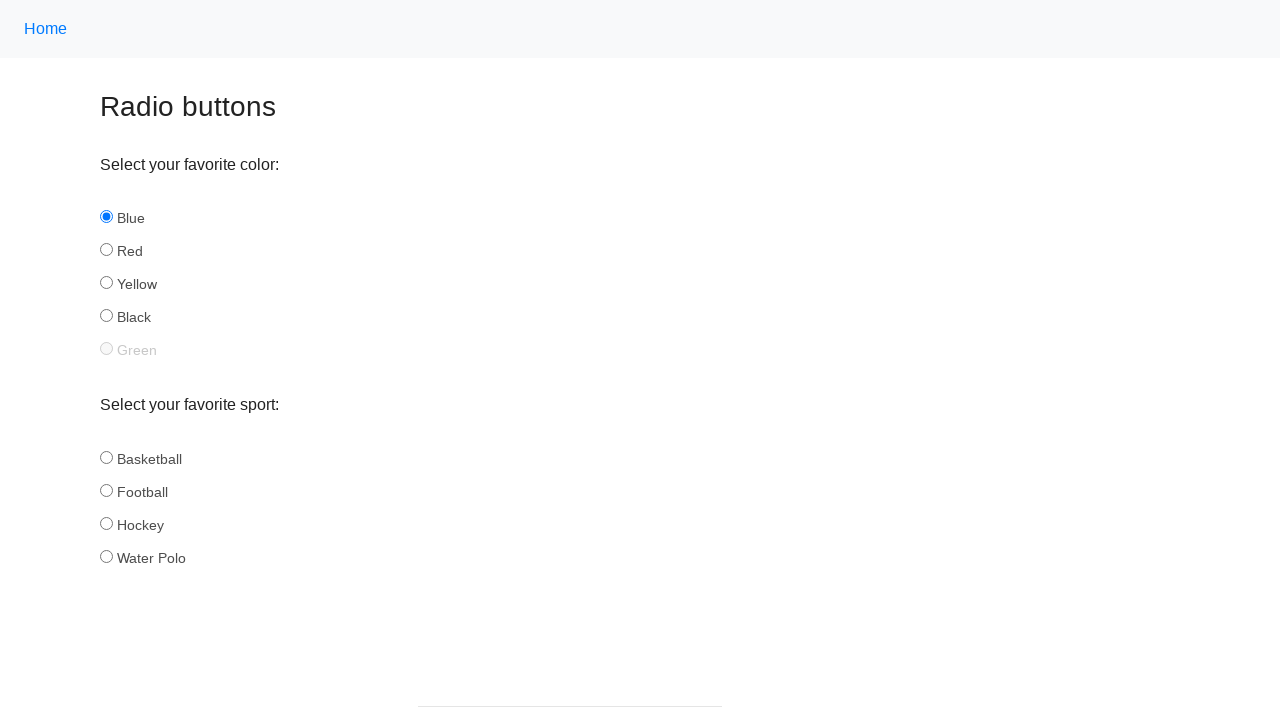

Clicked the Hockey radio button at (106, 523) on input#hockey
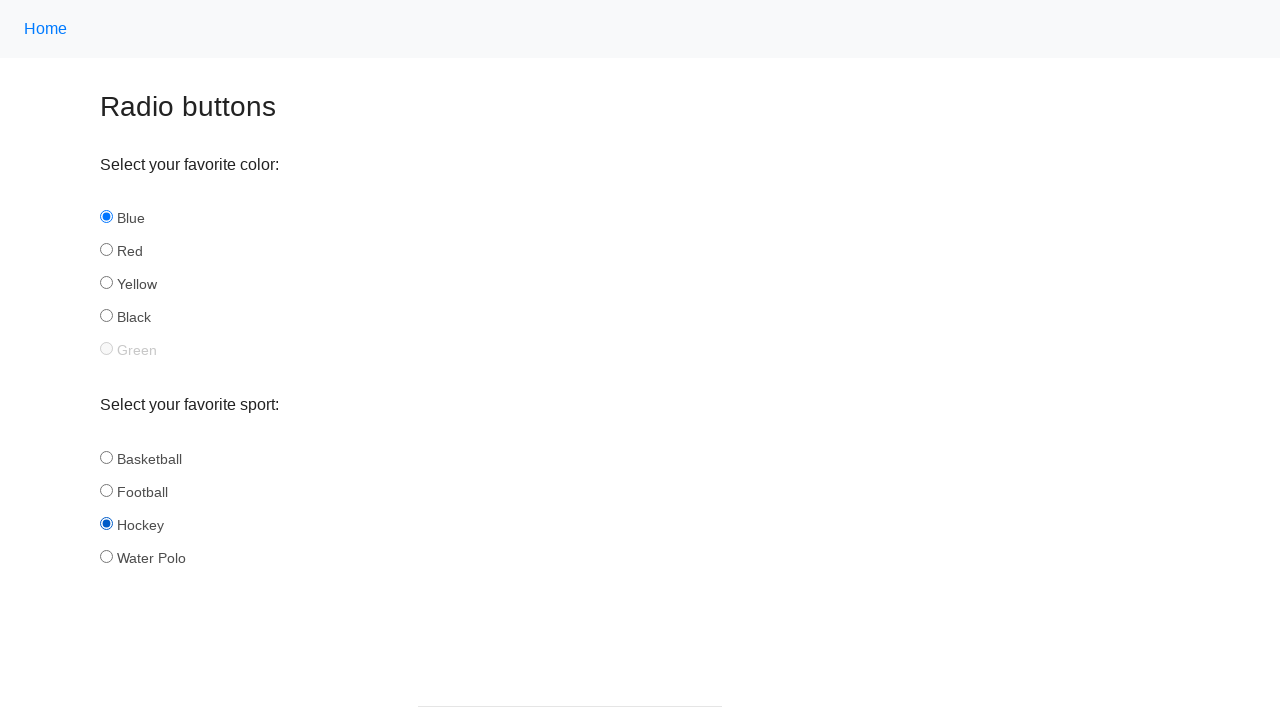

Verified Hockey radio button is selected
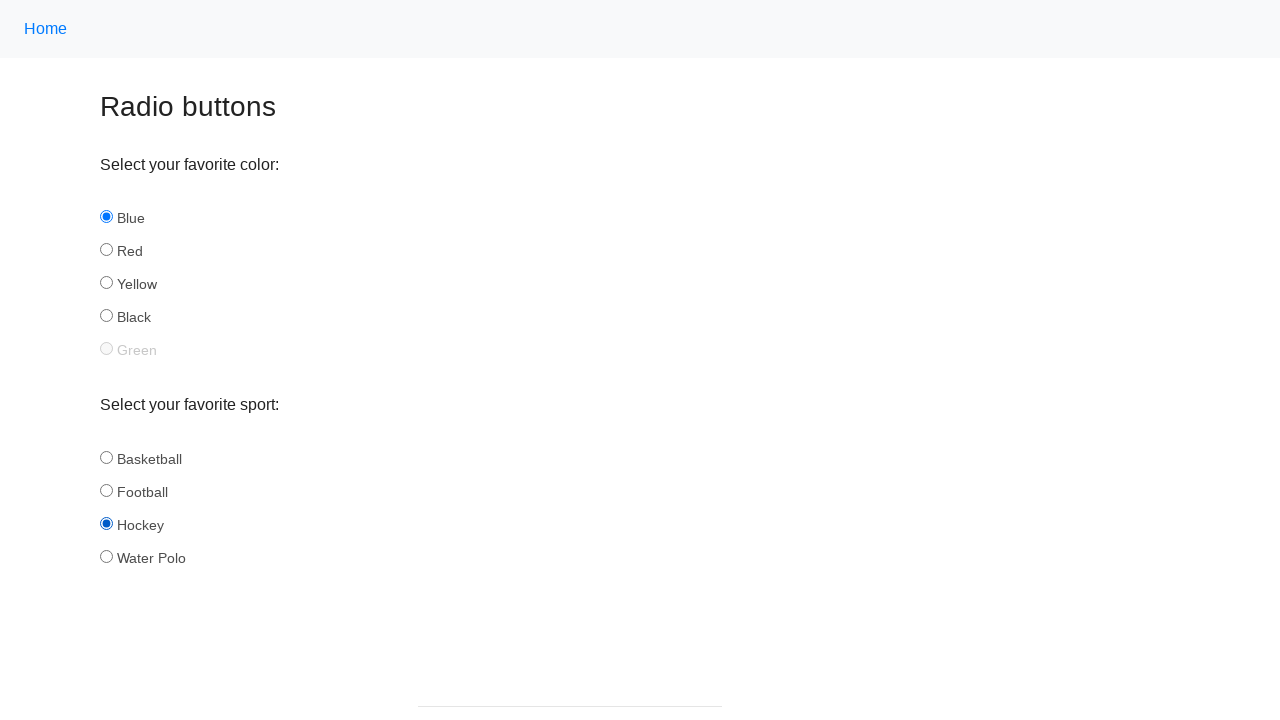

Verified green radio button is visible
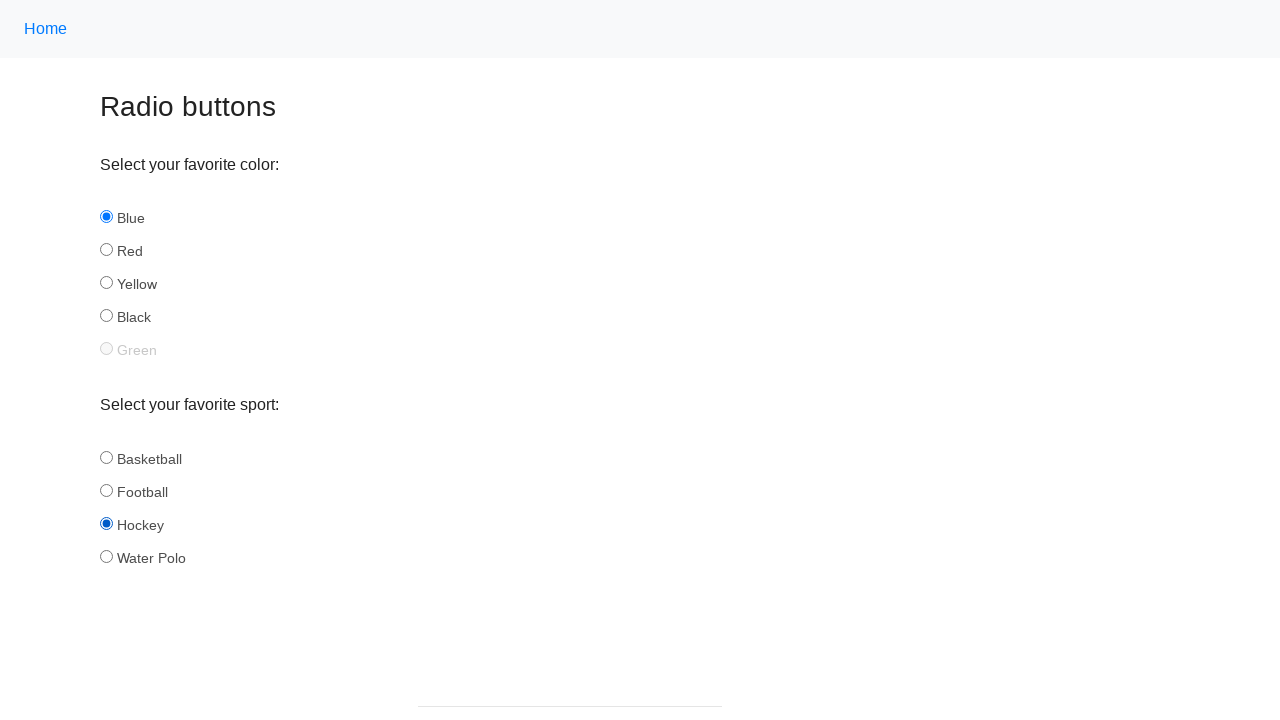

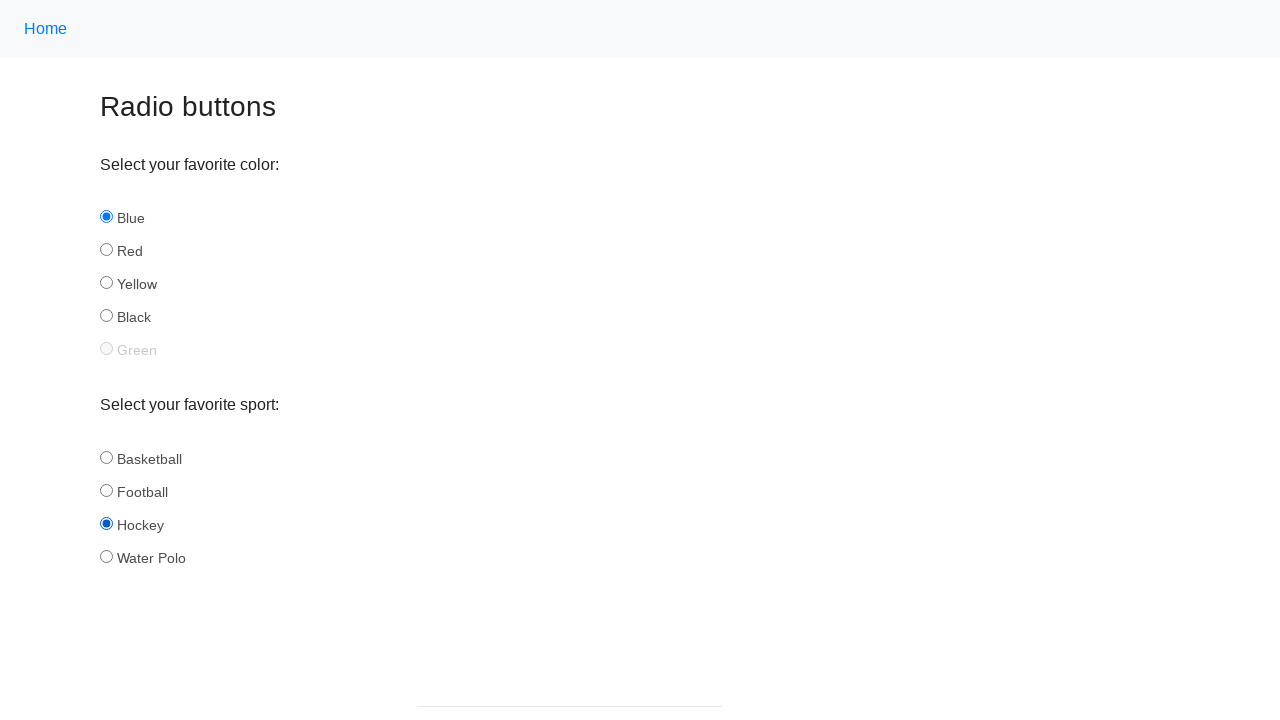